Tests clicking the login submit button on the CMS portal page using a CSS selector with multiple attributes, demonstrating CSS selector usage in Selenium/Playwright

Starting URL: https://portal.cms.gov/portal/

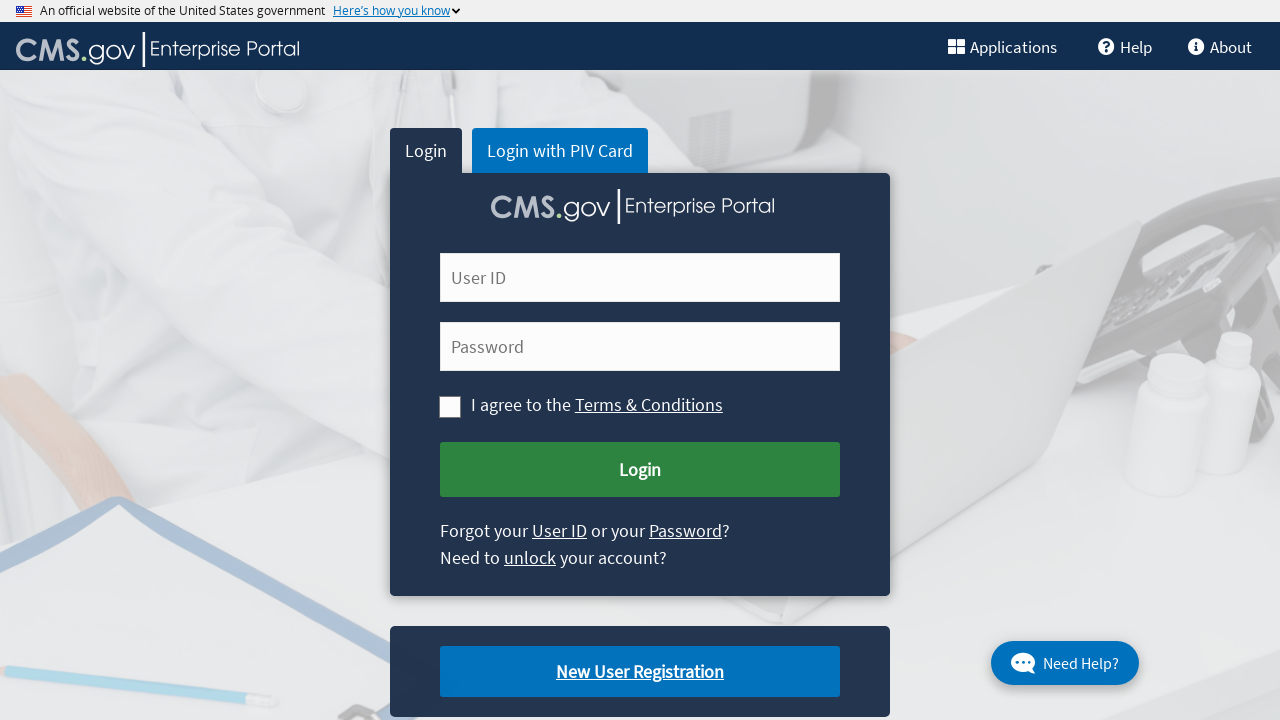

Clicked login submit button using CSS selector with id and name attributes at (640, 470) on button#cms-login-submit[name='Submit Login']
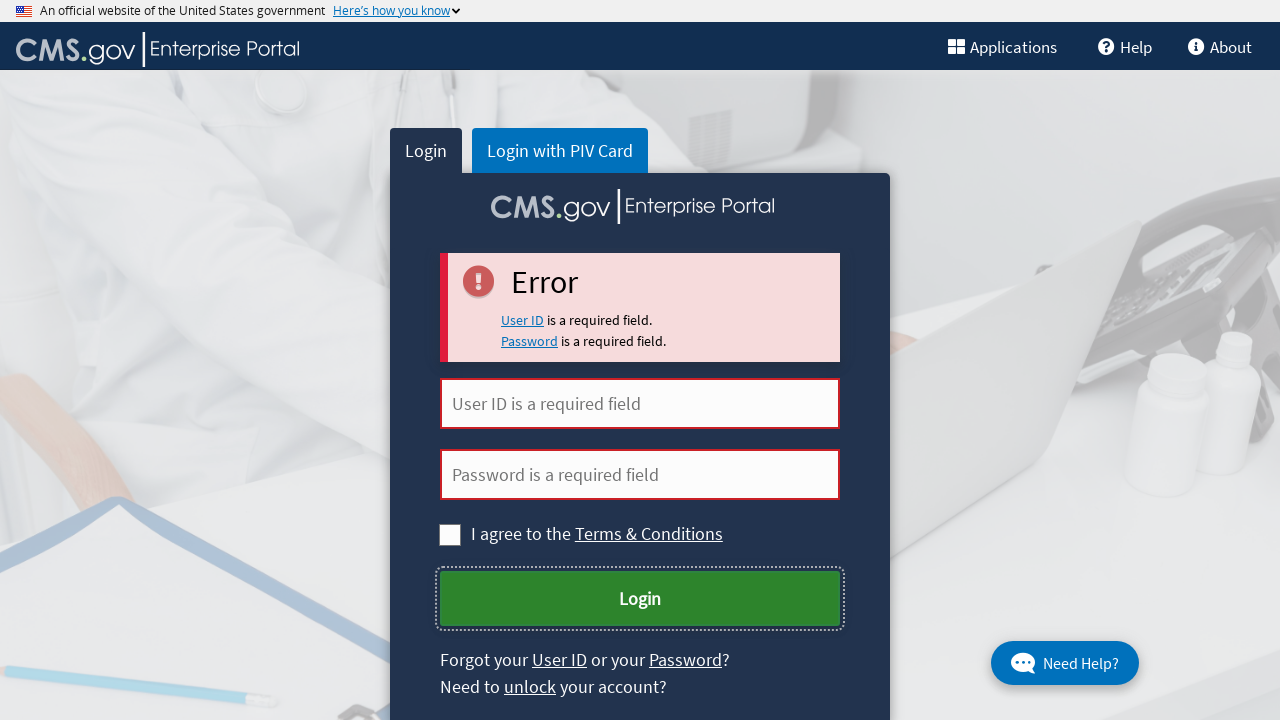

Waited 2 seconds for page response after login submission
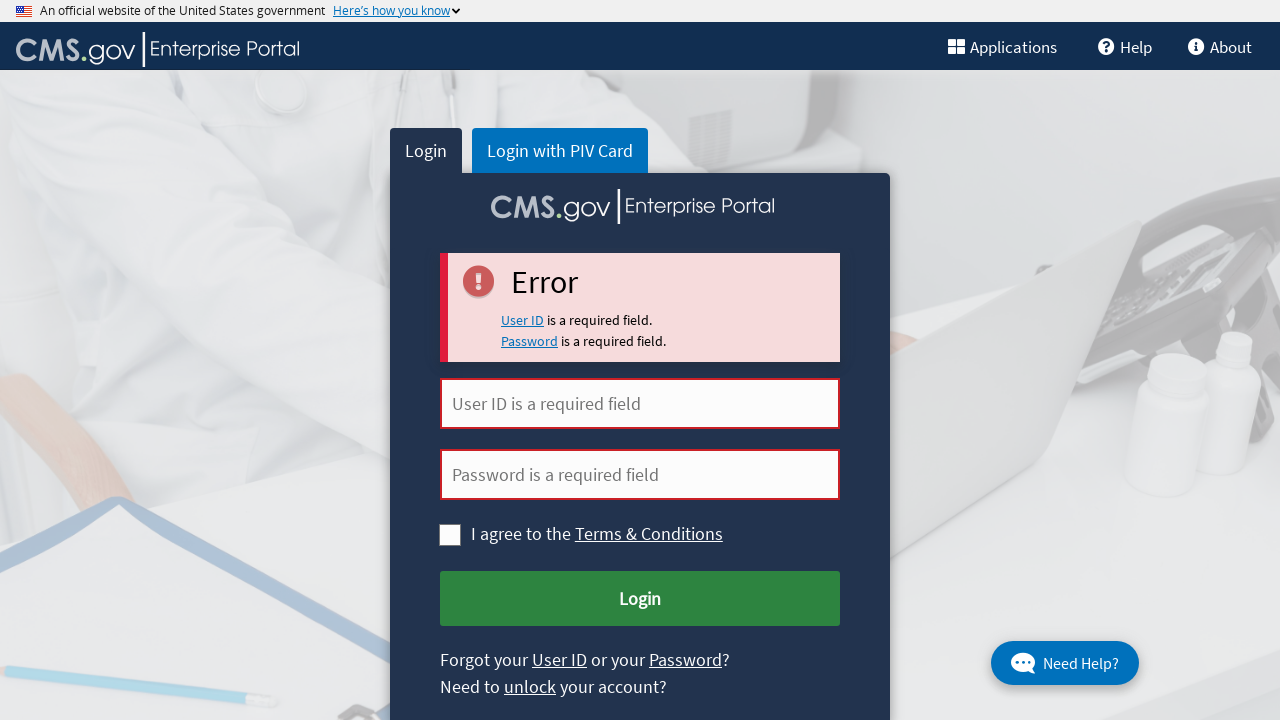

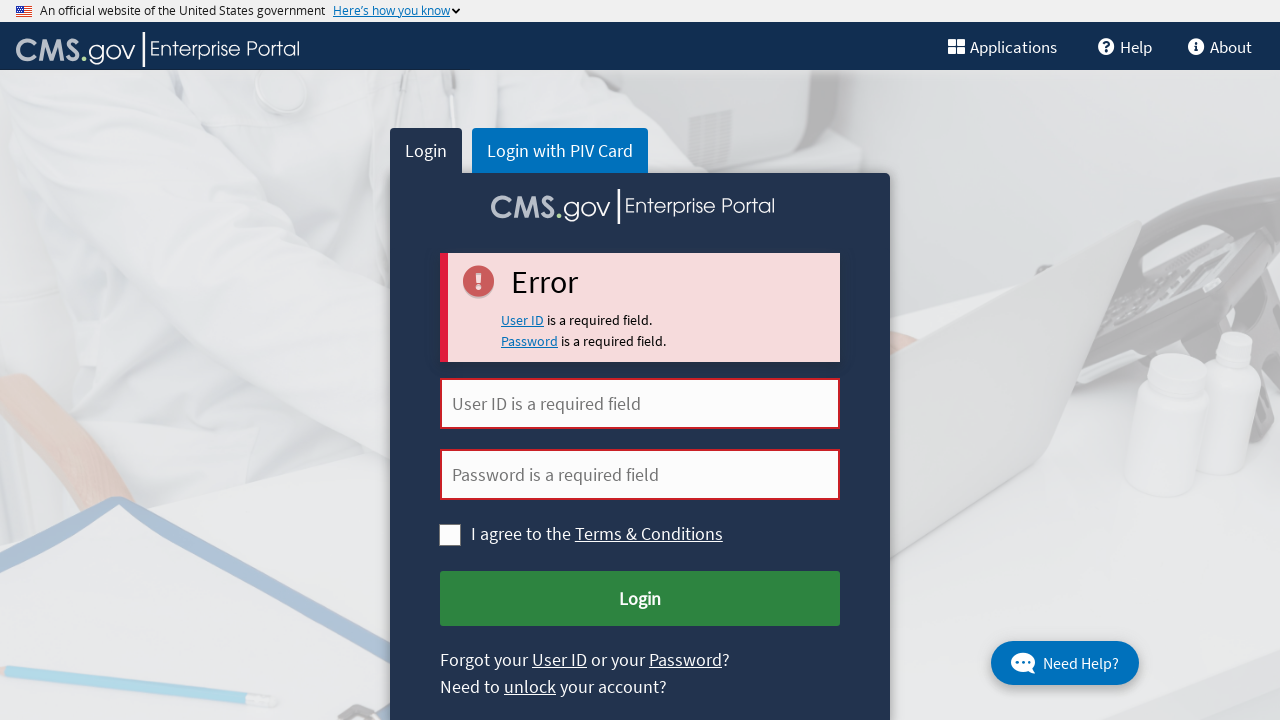